Tests that Male gender radio button is correctly selected and displayed in submission confirmation

Starting URL: https://demoqa.com/automation-practice-form

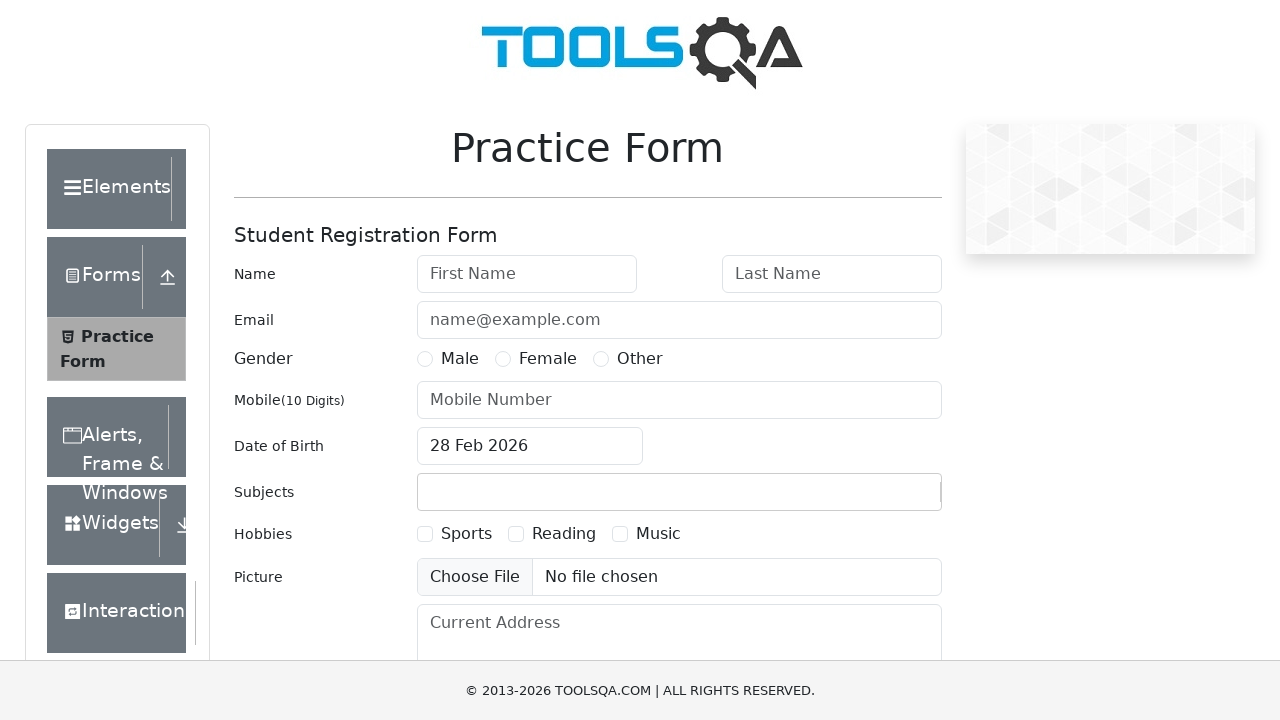

Filled first name field with 'Michael' on #firstName
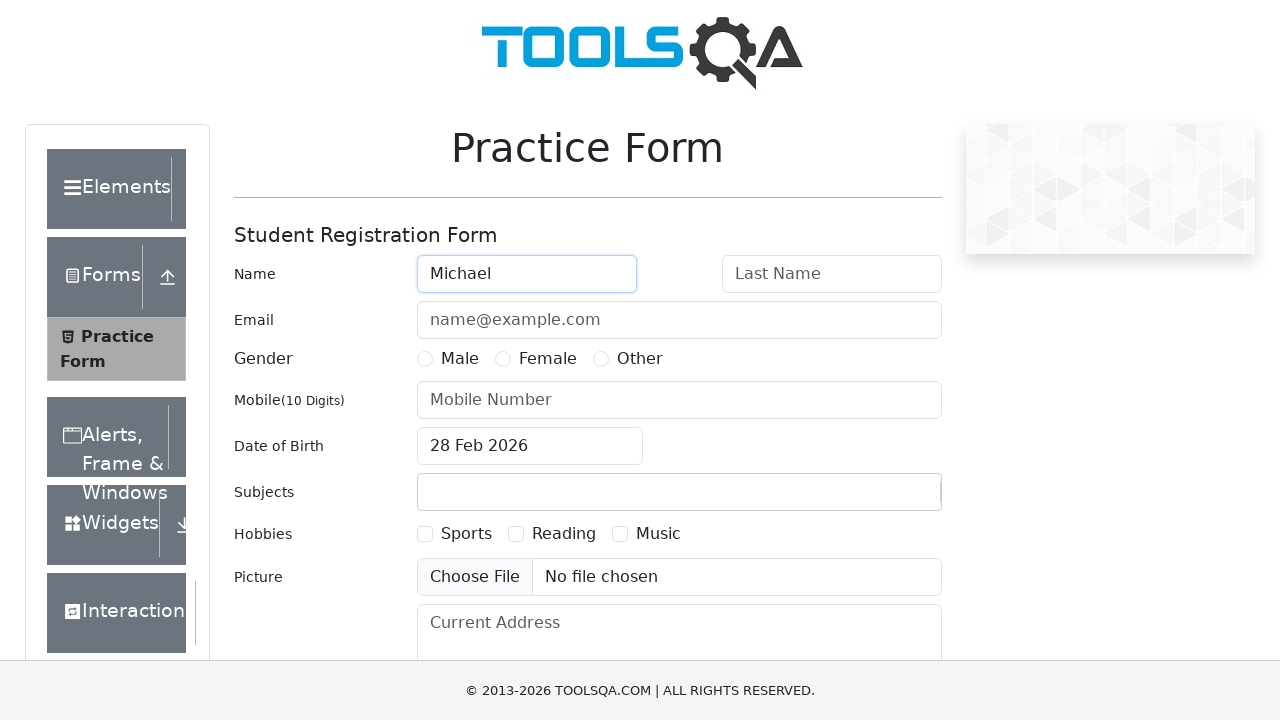

Filled last name field with 'Johnson' on #lastName
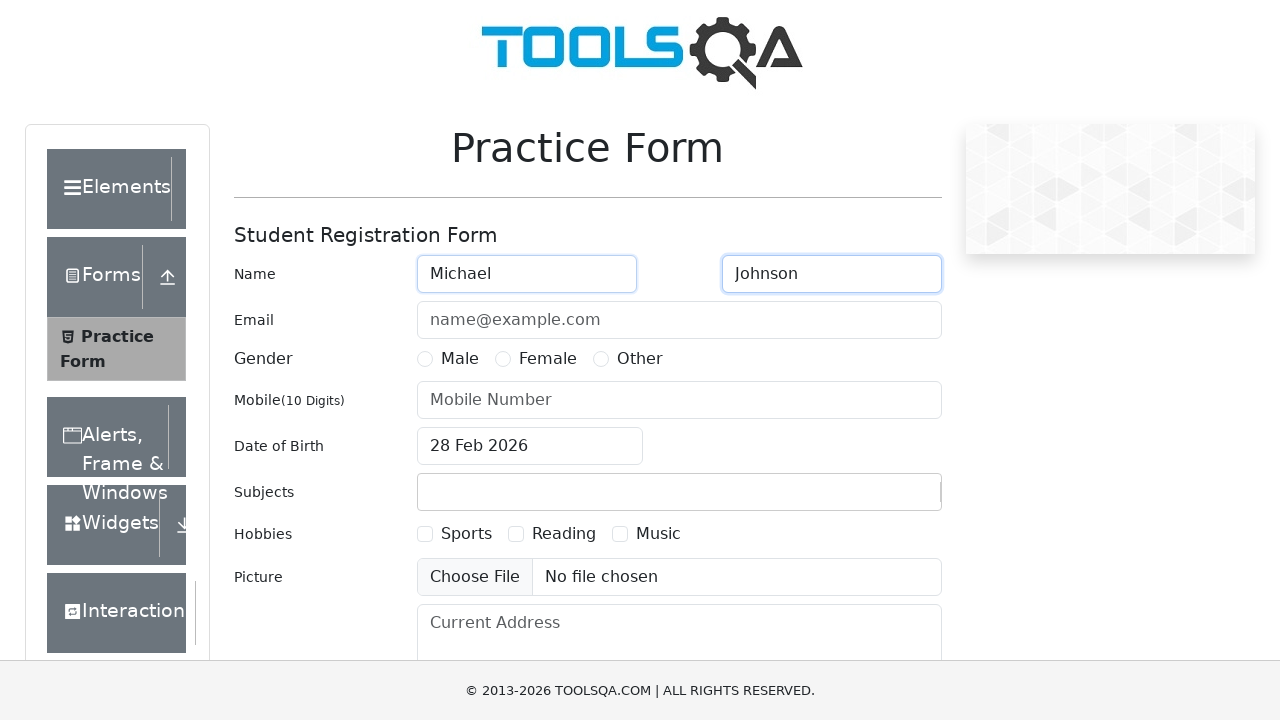

Filled phone number field with '5551234567' on #userNumber
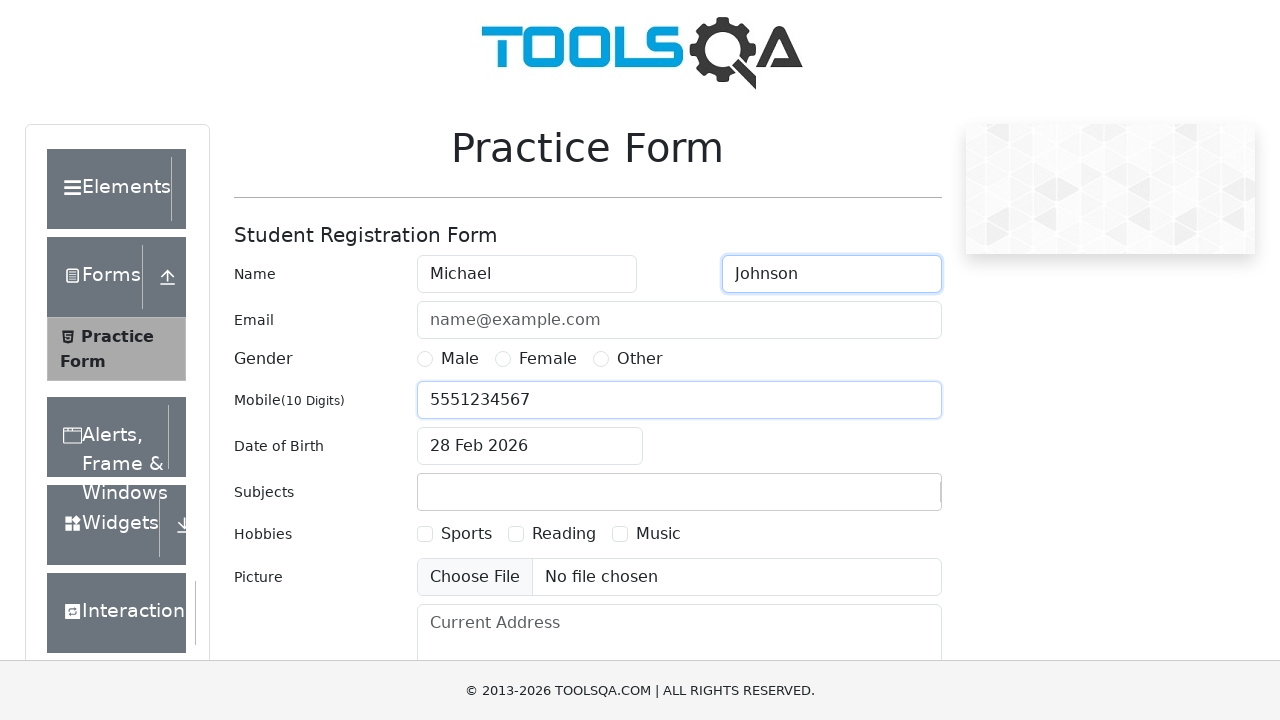

Selected Male gender radio button at (460, 359) on xpath=//label[contains(text(),'Male')]
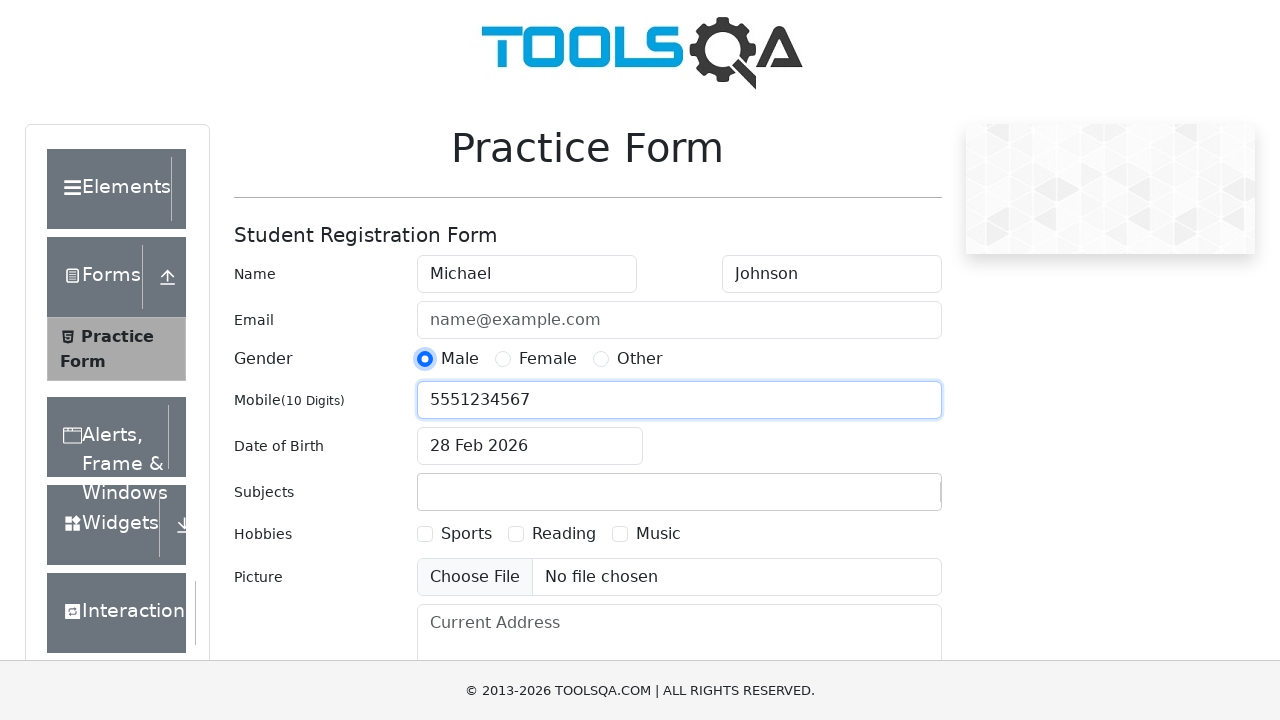

Clicked submit button to submit form at (885, 499) on #submit
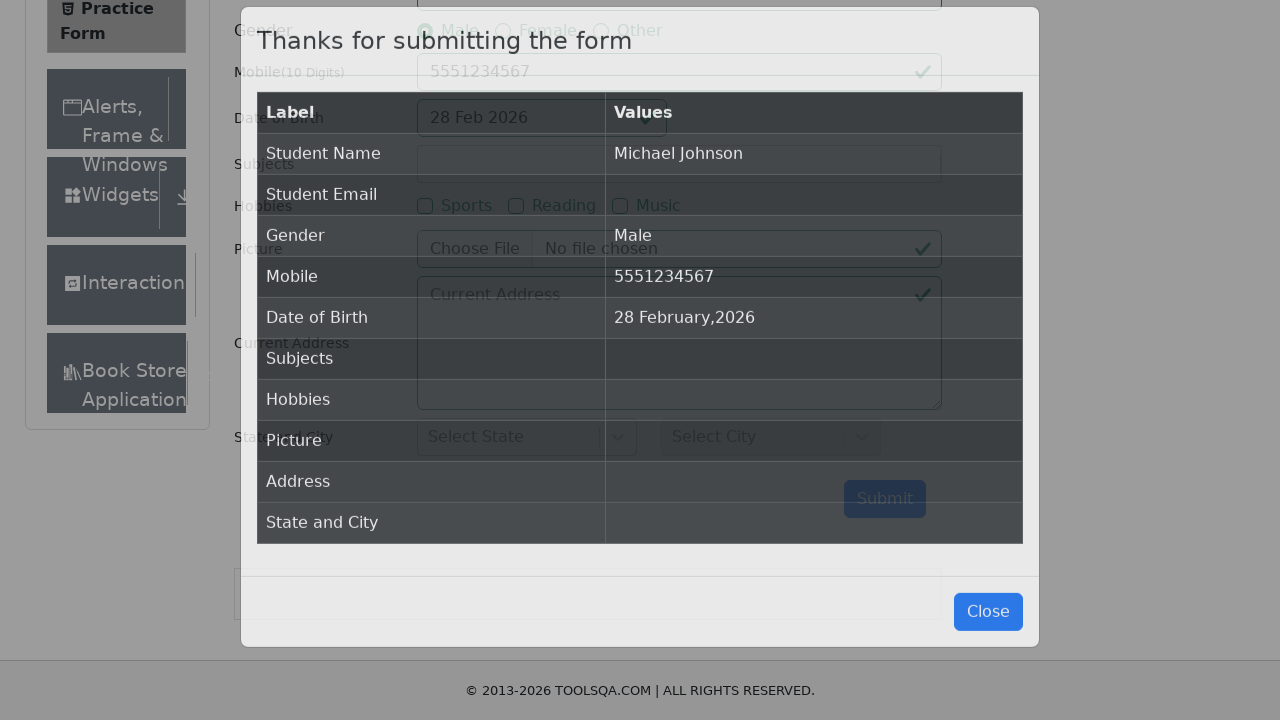

Submission confirmation dialog appeared
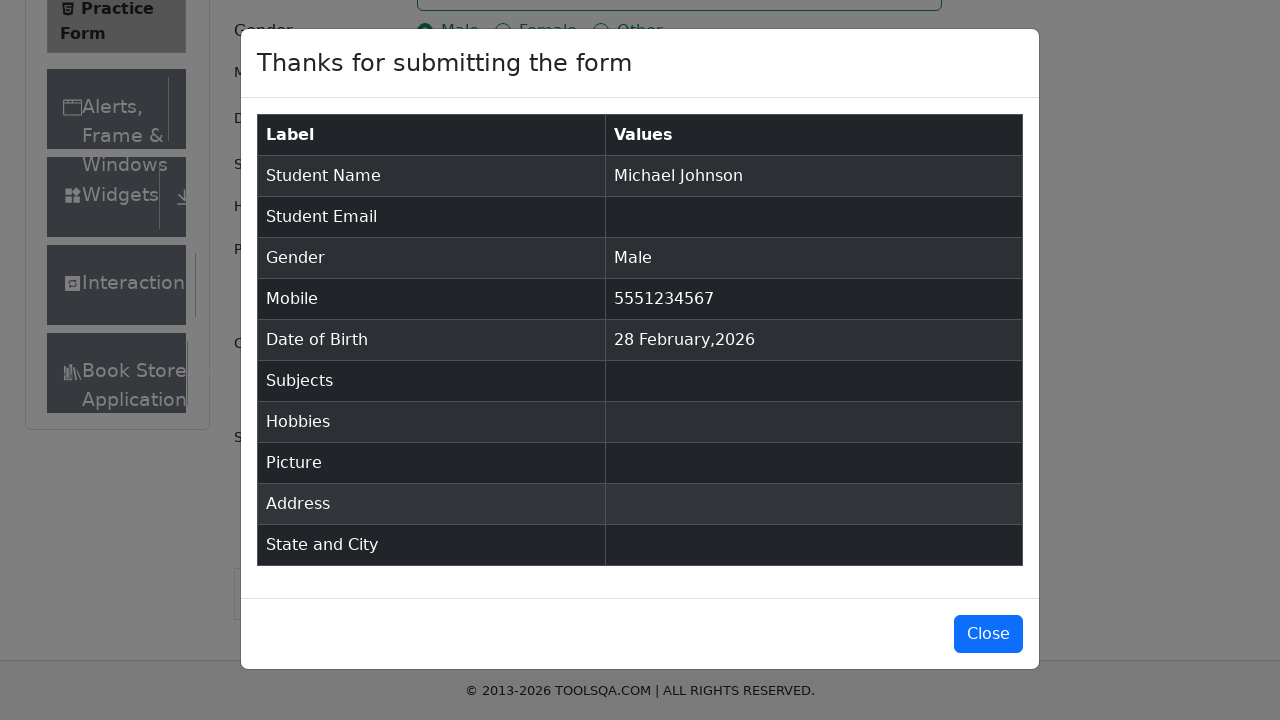

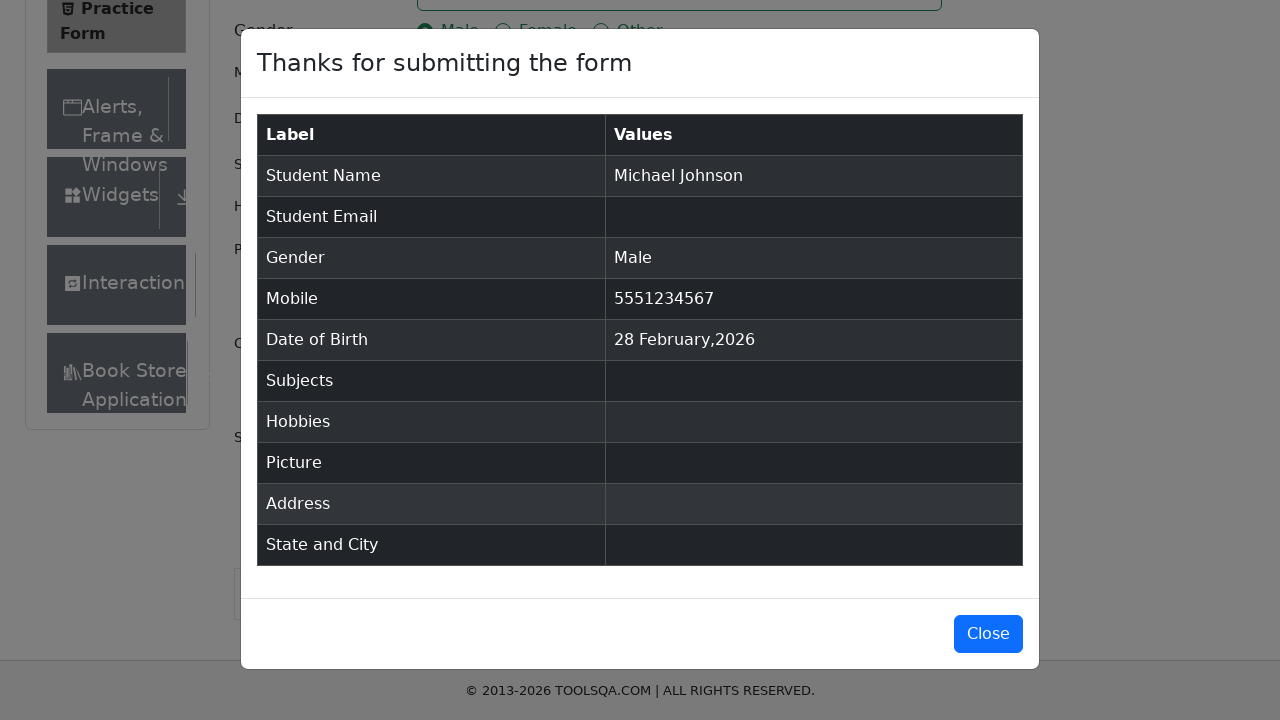